Tests the "Update Comment" network request functionality by clicking the update button

Starting URL: https://example.cypress.io/commands/network-requests

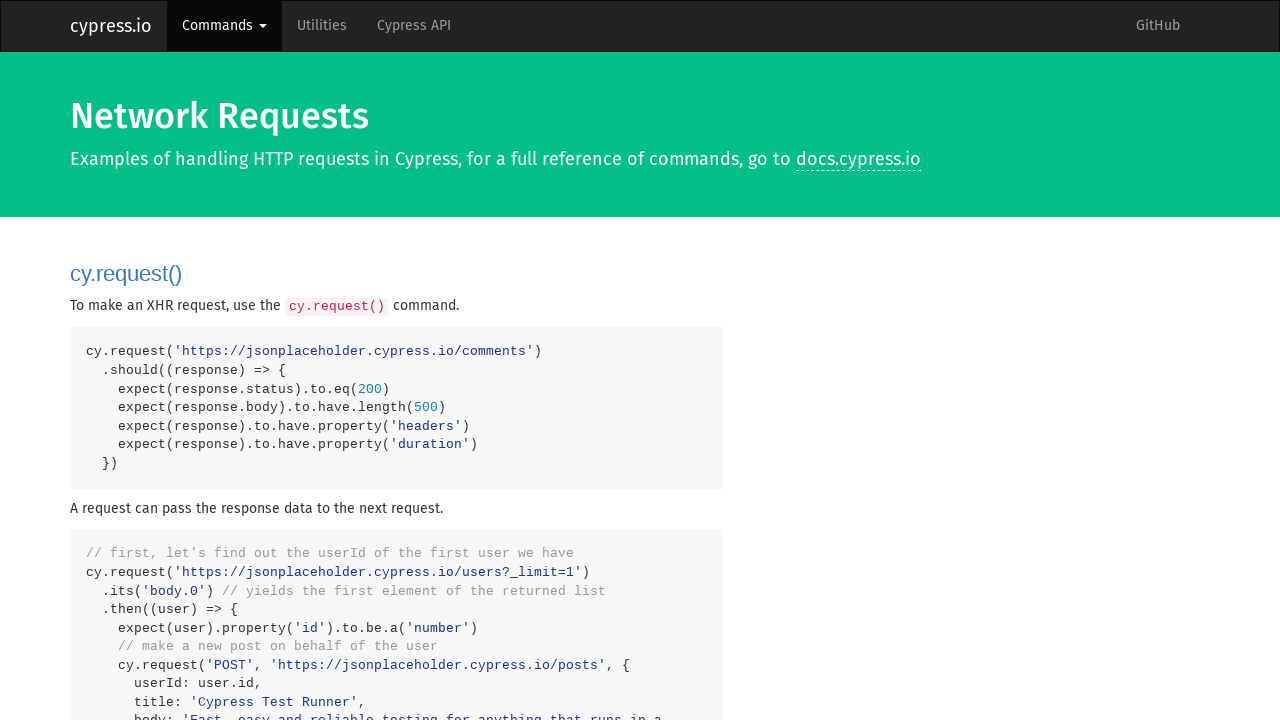

Clicked the Update Comment button to trigger network request at (840, 360) on text=Update Comment
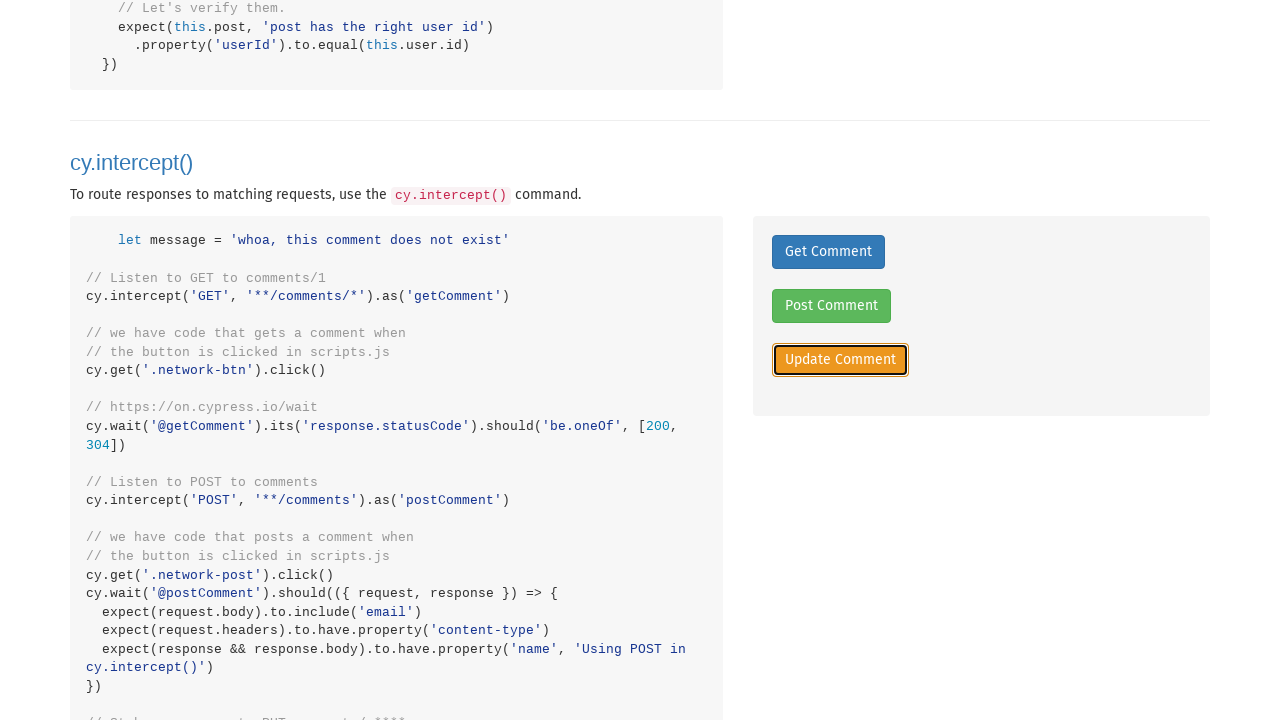

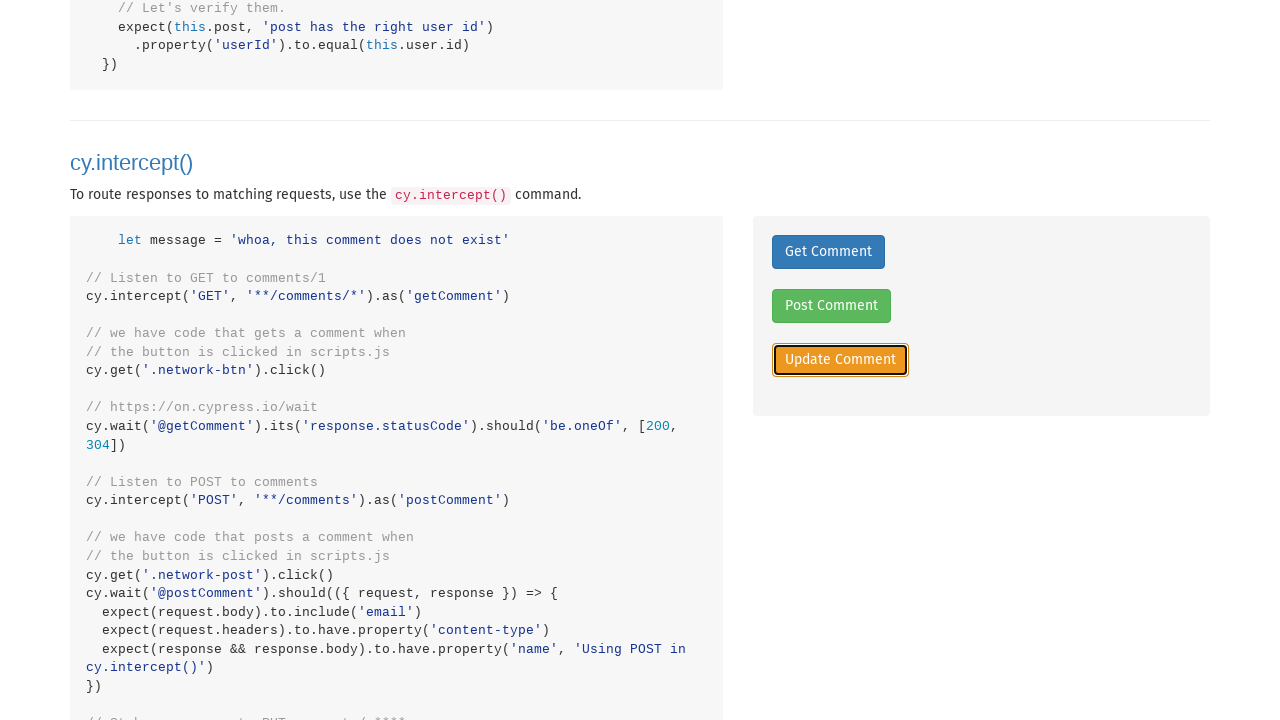